Tests form interactions on a registration page by filling text fields, clicking a button, and navigating through multiple dropdown menus using keyboard actions (arrow keys and enter)

Starting URL: https://www.railyatri.in/train-ticket/create-new-irctc-user

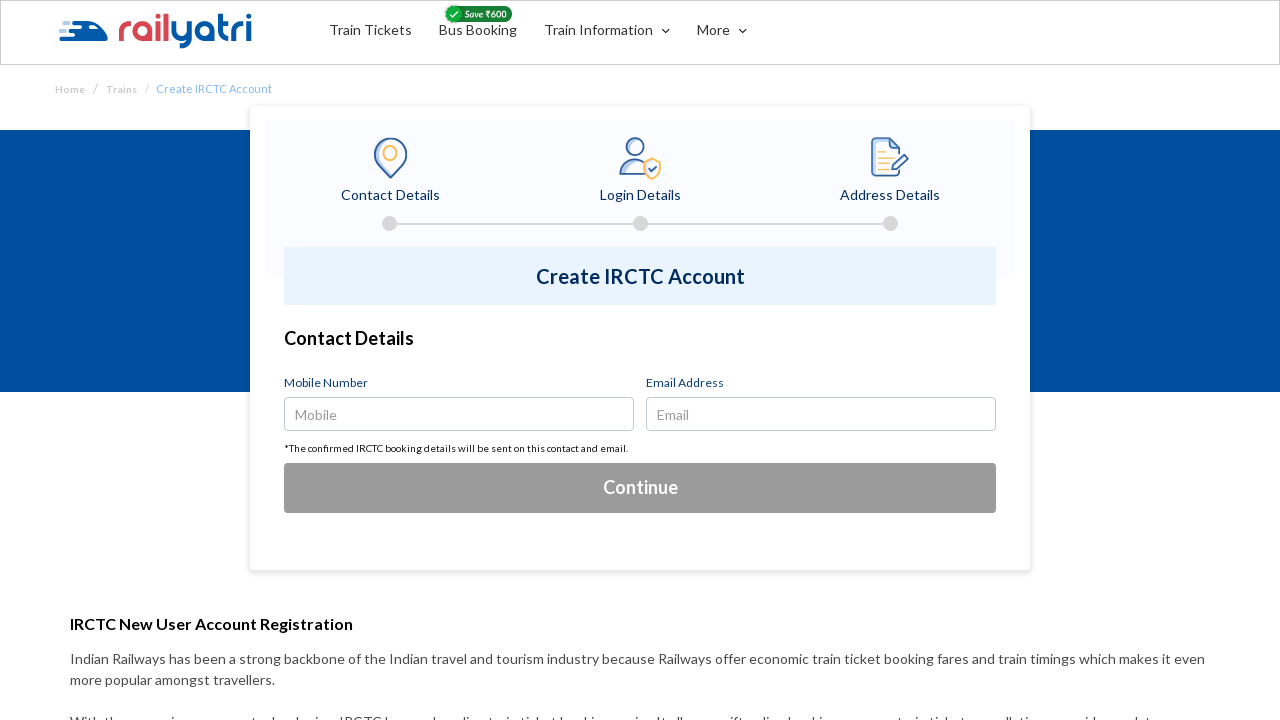

Filled mobile number field with 7823456190 on input#user-number
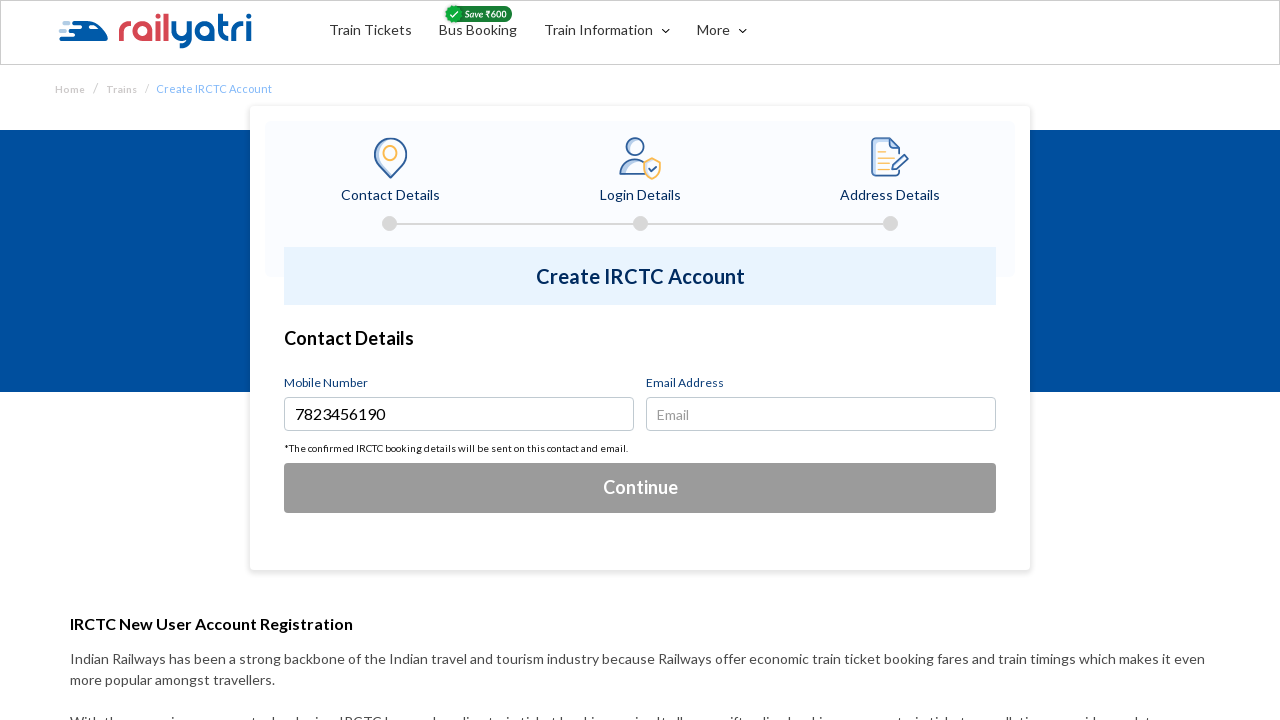

Filled email address field with testuser2024@example.com on input#email_id
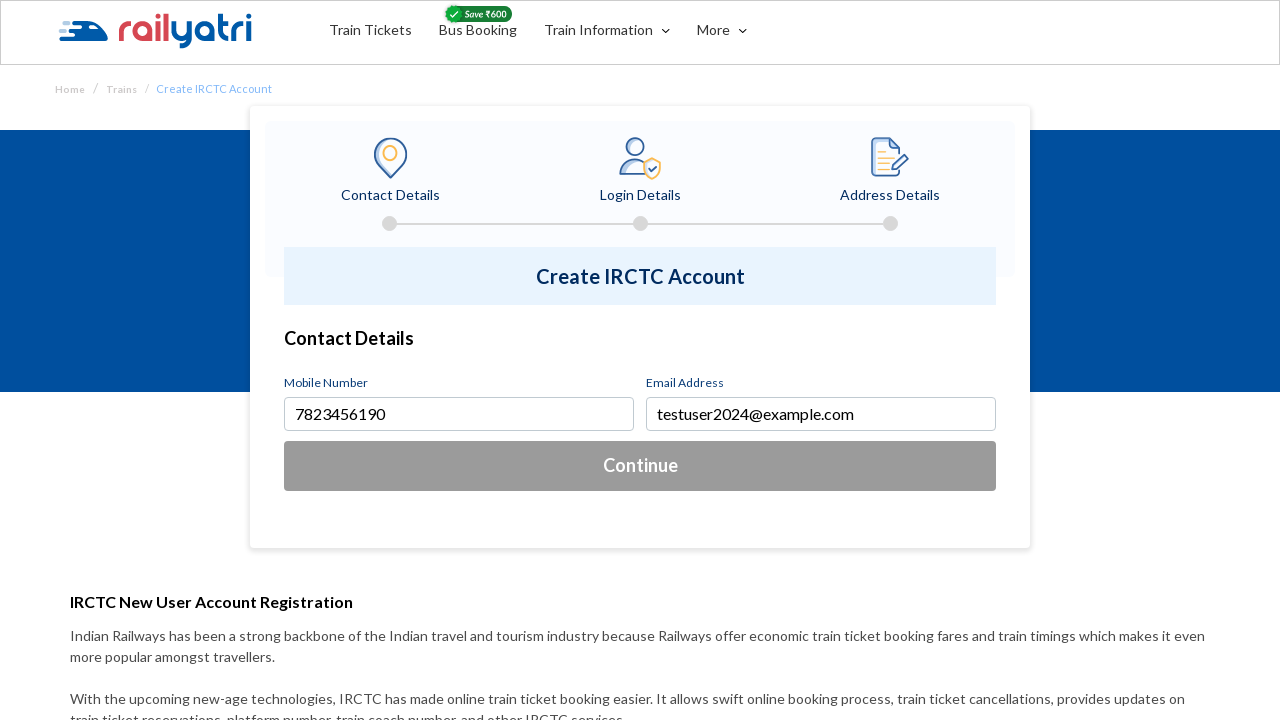

Clicked the IRCTC account details button at (640, 466) on button#irtct-acc-detail
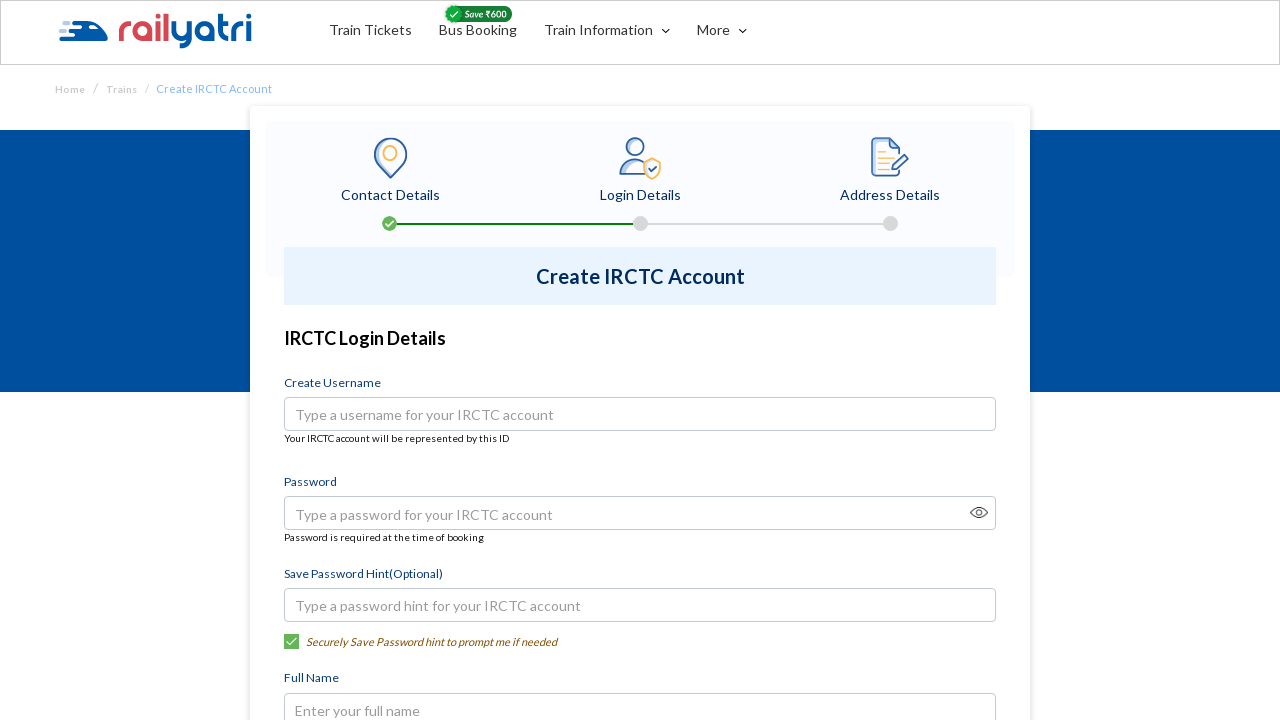

Waited 2 seconds for page to update
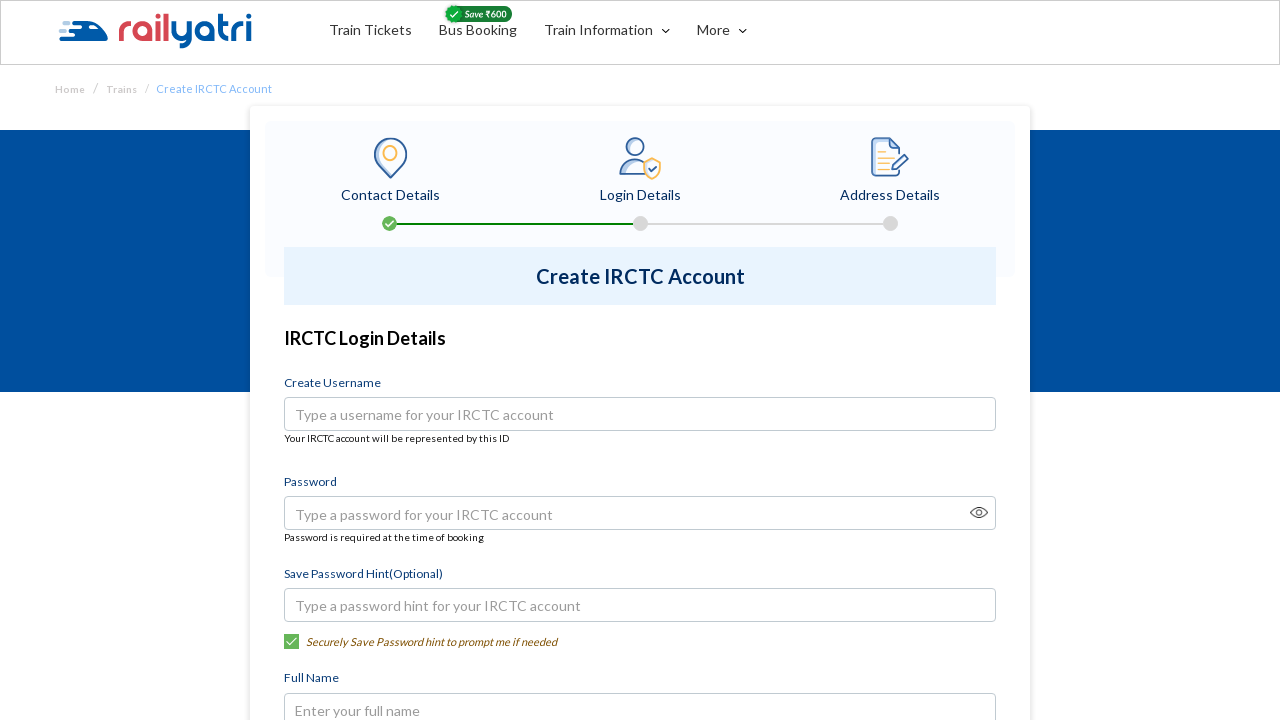

Clicked on Occupation dropdown at (640, 360) on button:has-text('Select Occupation')
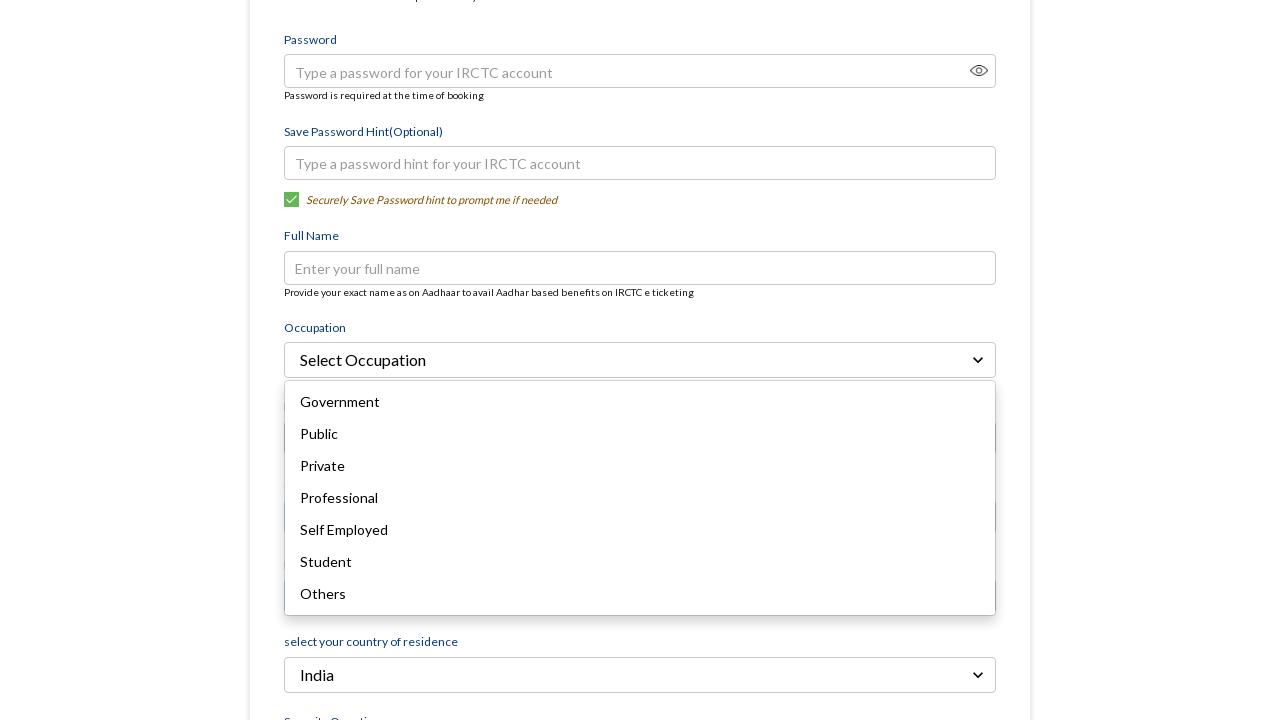

Pressed ArrowDown in Occupation dropdown (1st time)
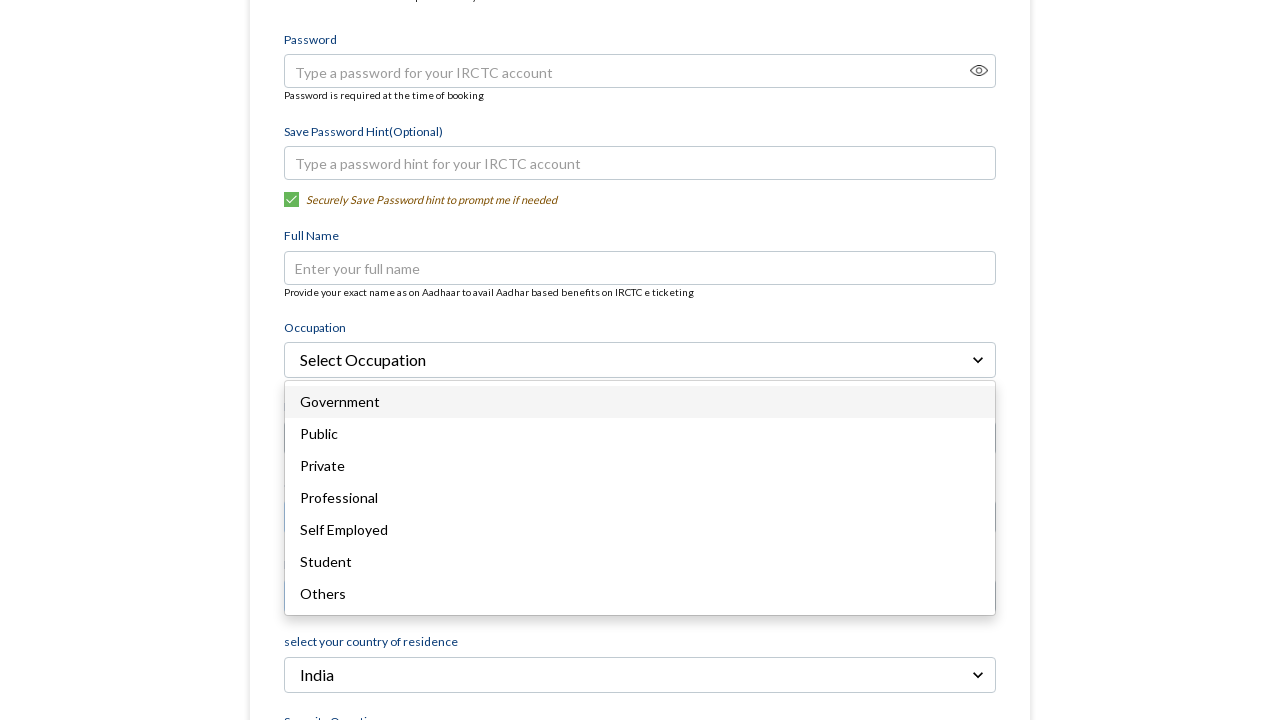

Pressed ArrowDown in Occupation dropdown (2nd time)
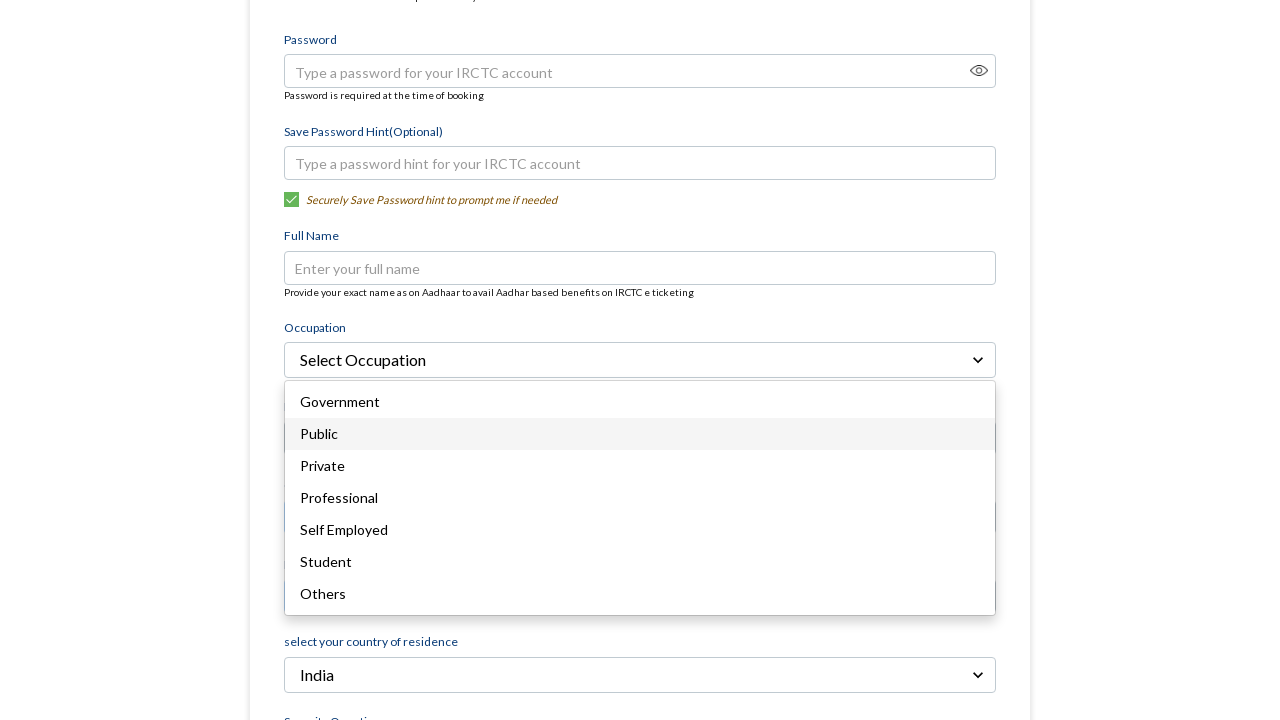

Pressed ArrowDown in Occupation dropdown (3rd time)
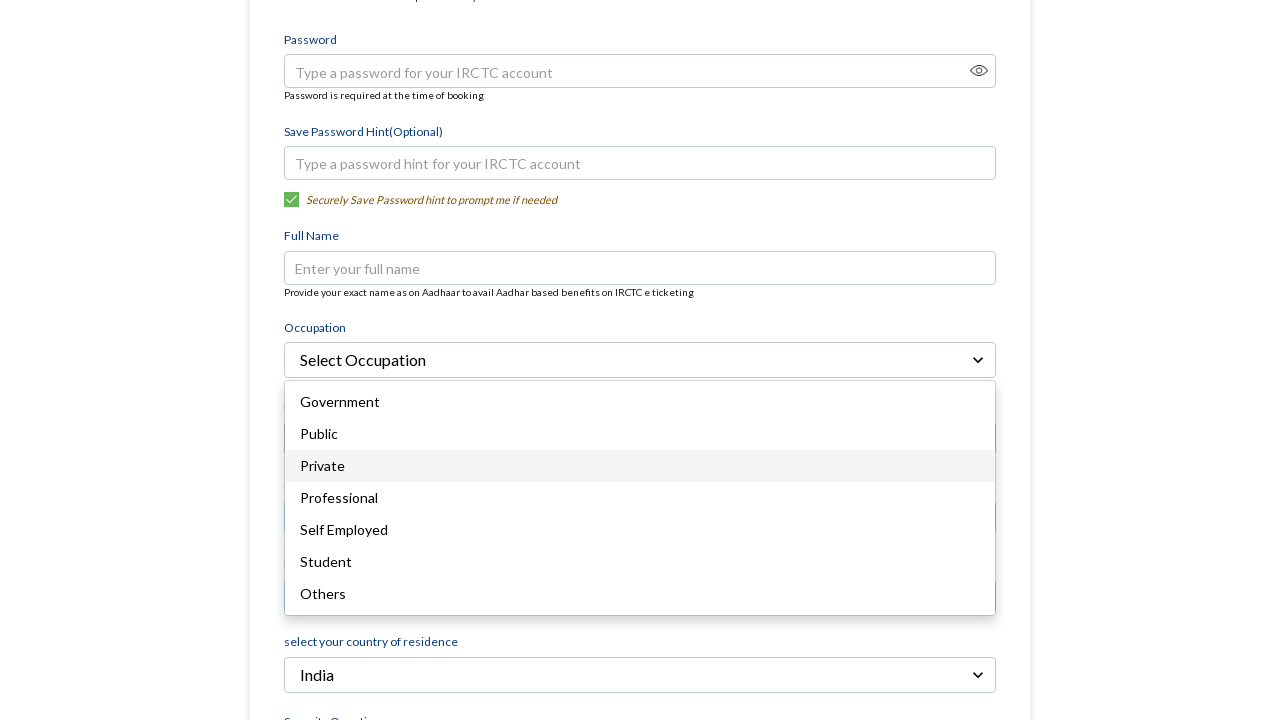

Selected Occupation option by pressing Enter
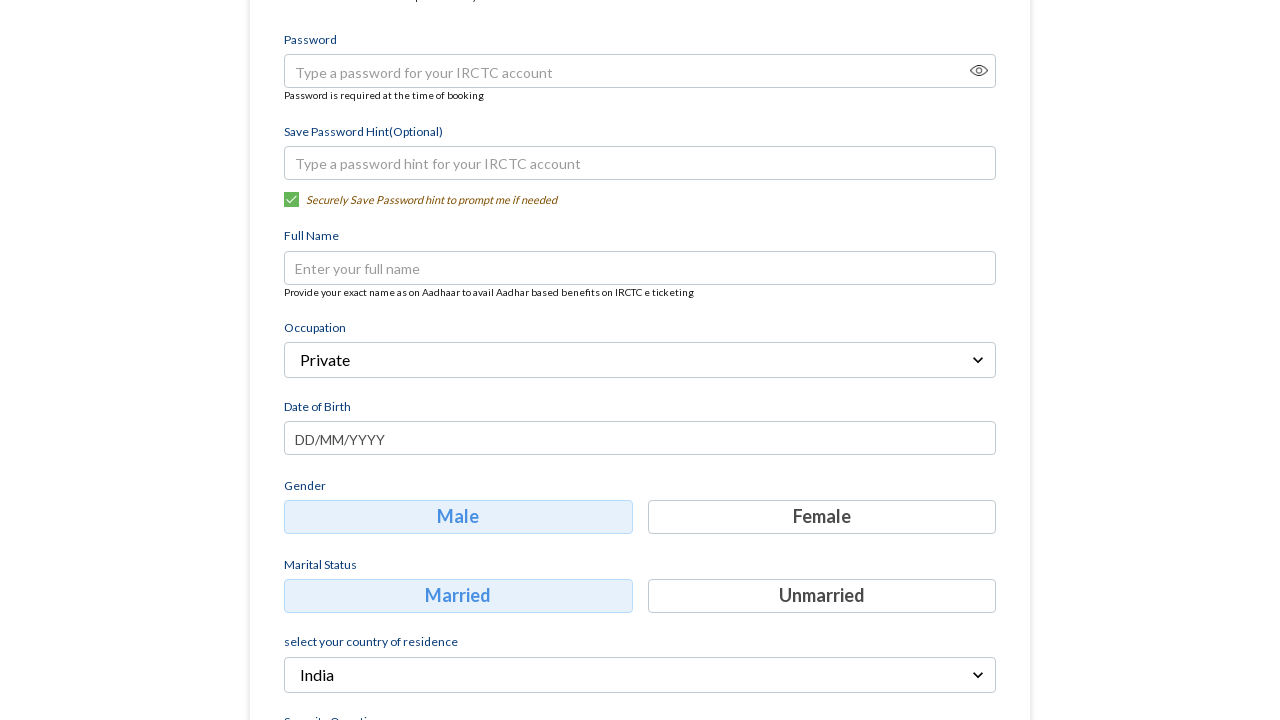

Waited 1 second for Occupation dropdown to close
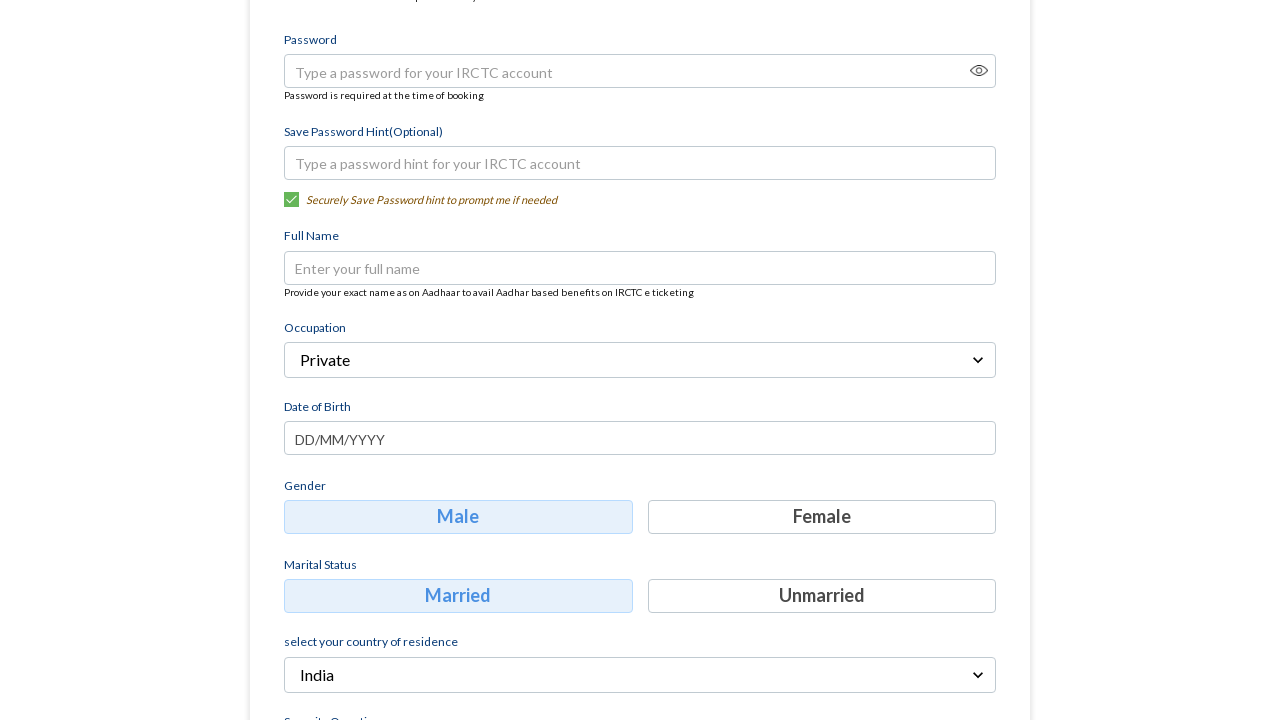

Clicked on Country dropdown showing India at (640, 675) on button:has-text('India')
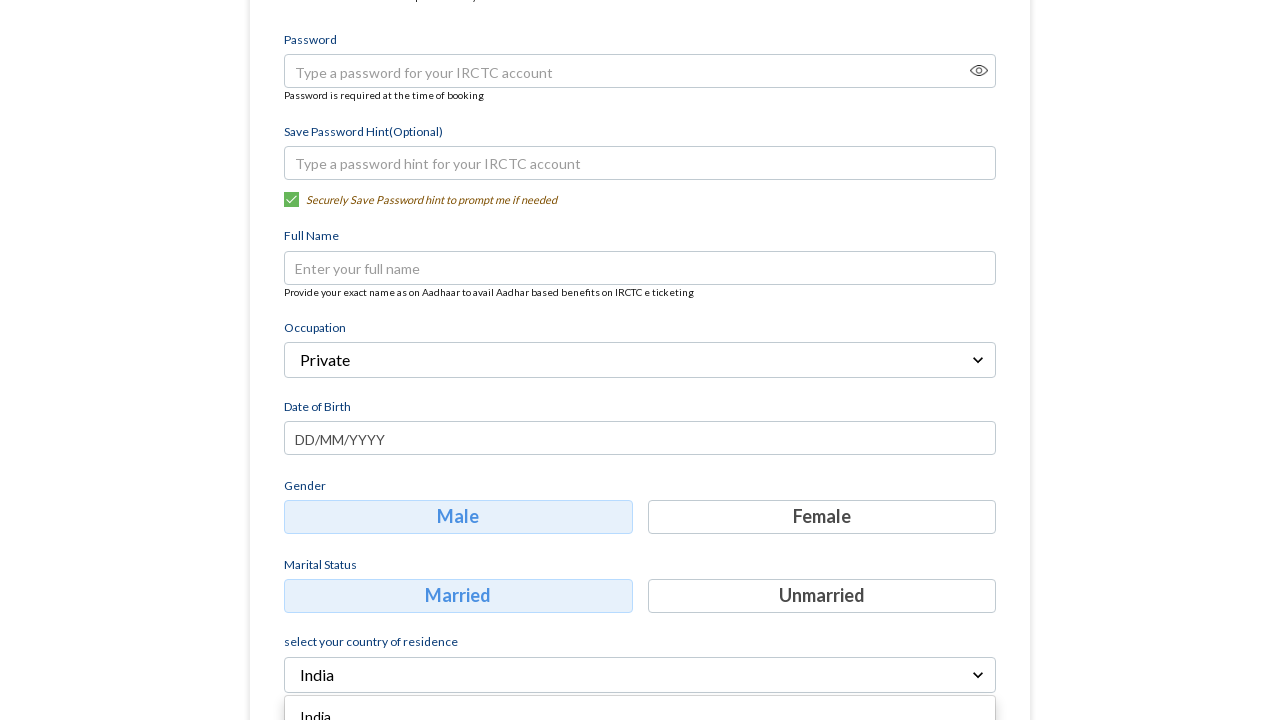

Pressed ArrowDown in Country dropdown (1st time)
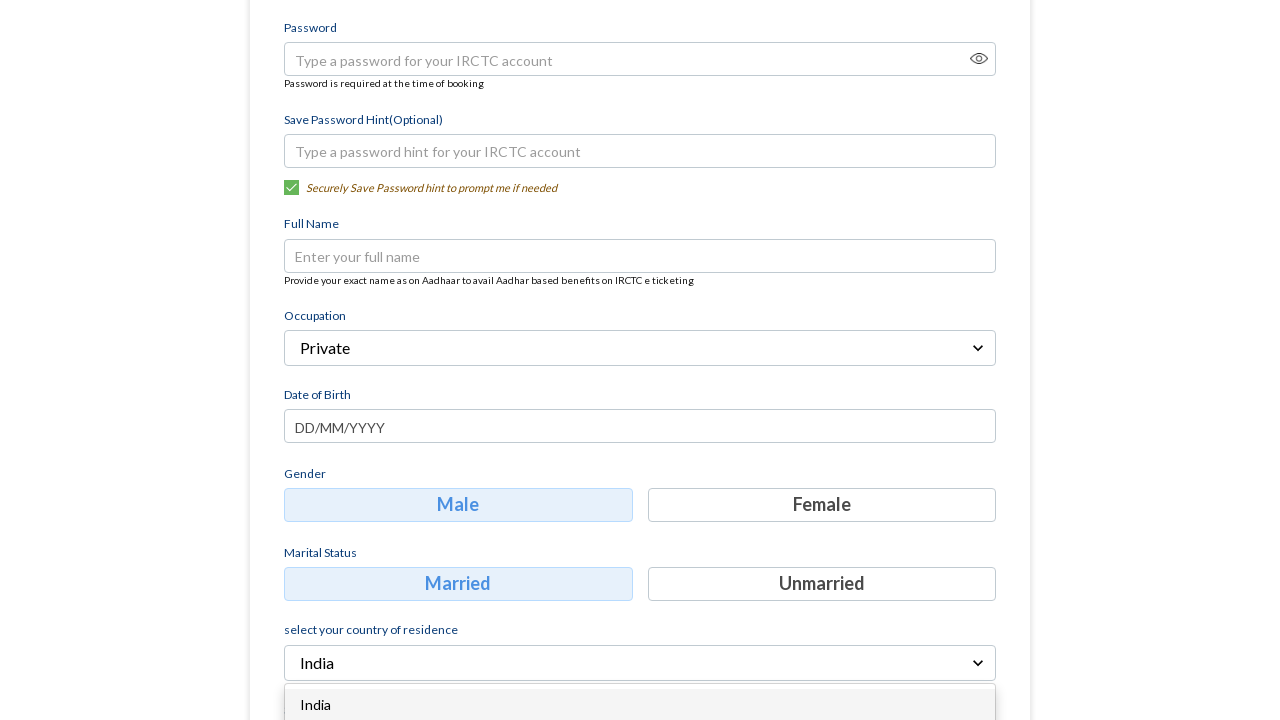

Pressed ArrowDown in Country dropdown (2nd time)
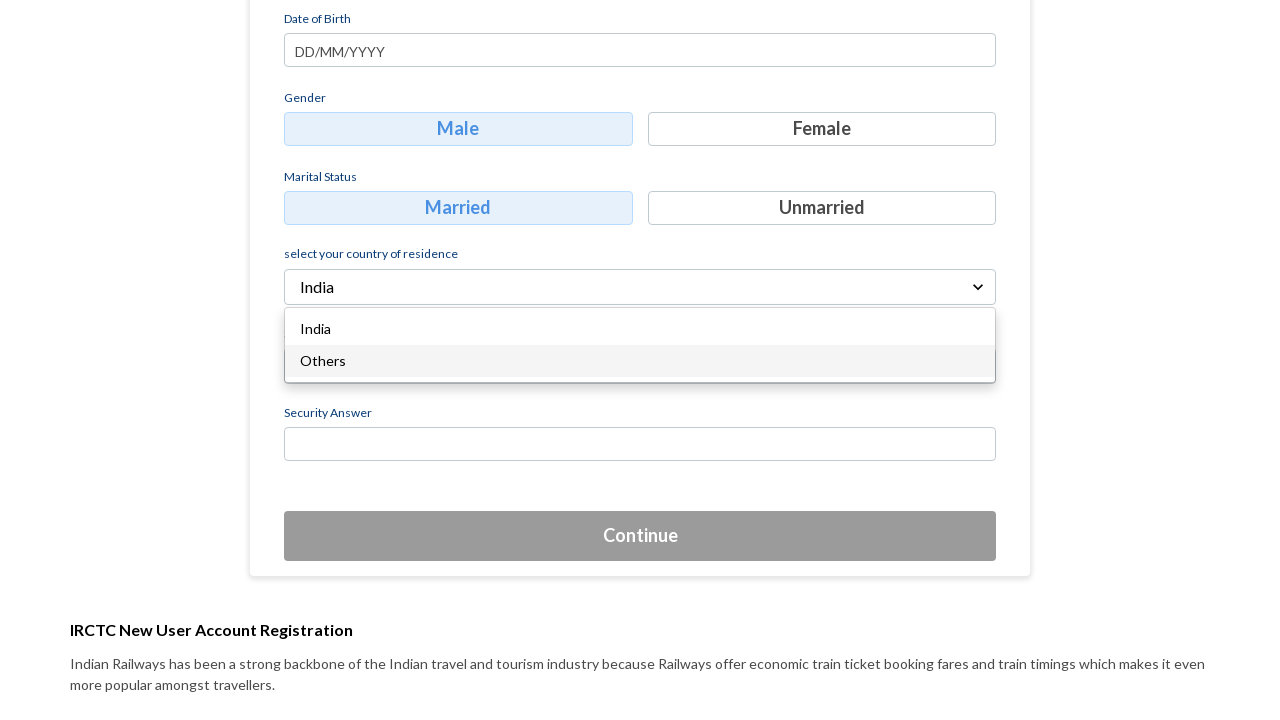

Selected Country option by pressing Enter
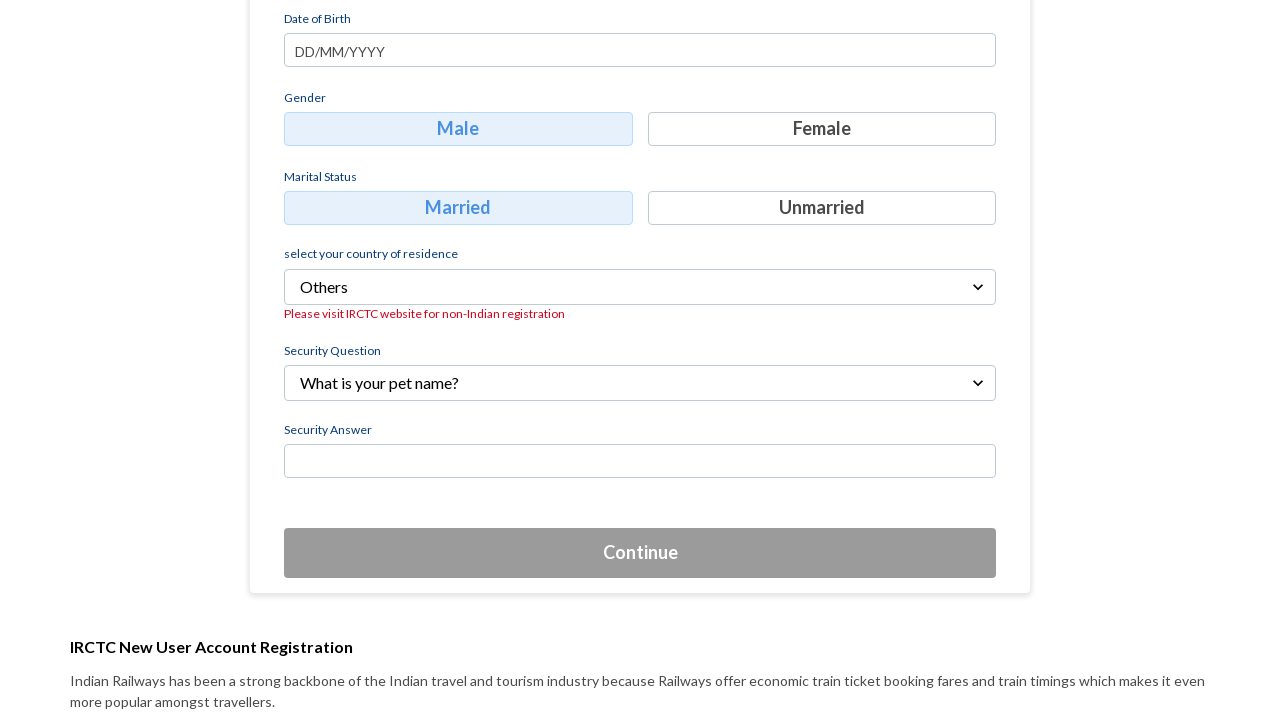

Waited 1 second for Country dropdown to close
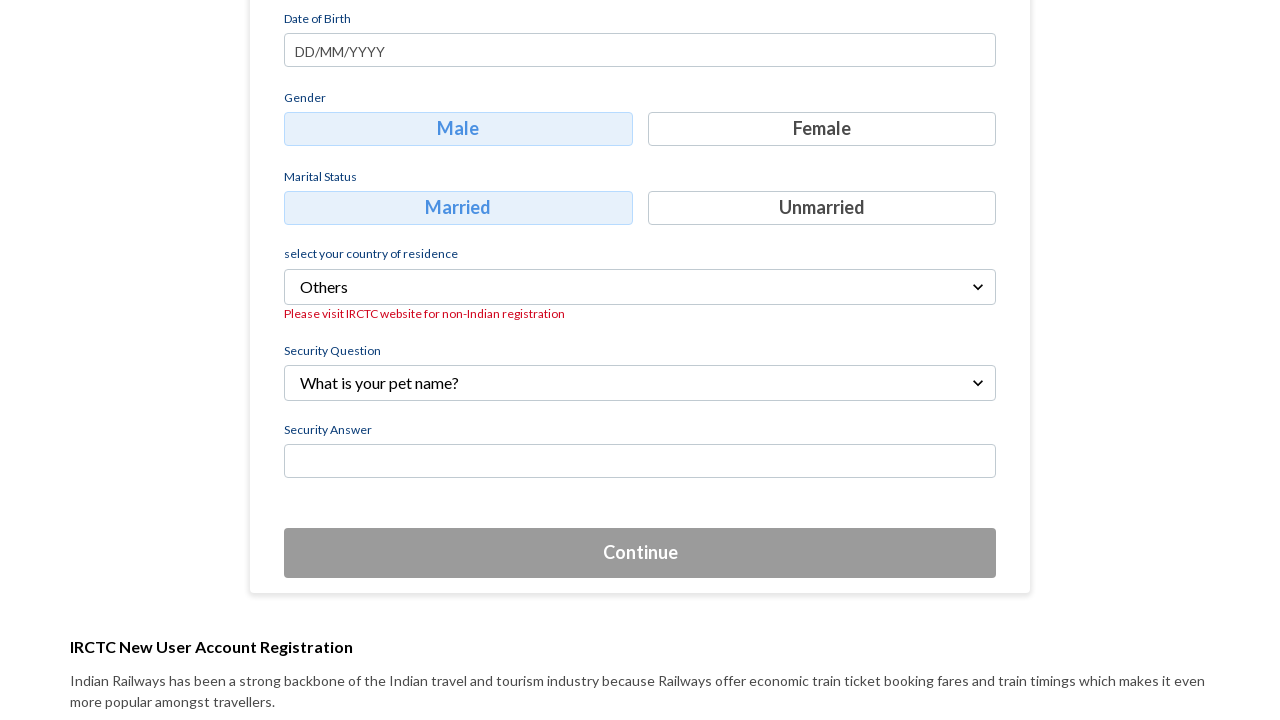

Clicked on Security Question dropdown showing 'What is your pet name?' at (640, 383) on button:has-text('What is your pet name?')
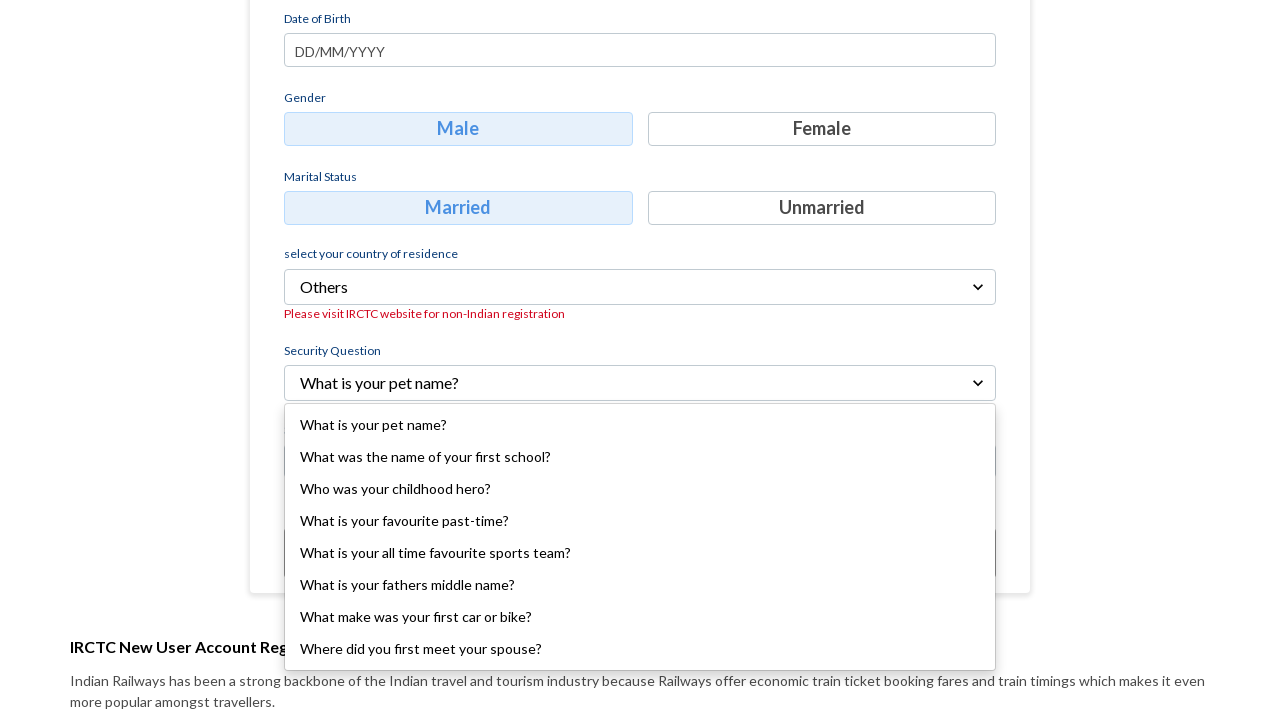

Pressed ArrowDown in Security Question dropdown (1/8)
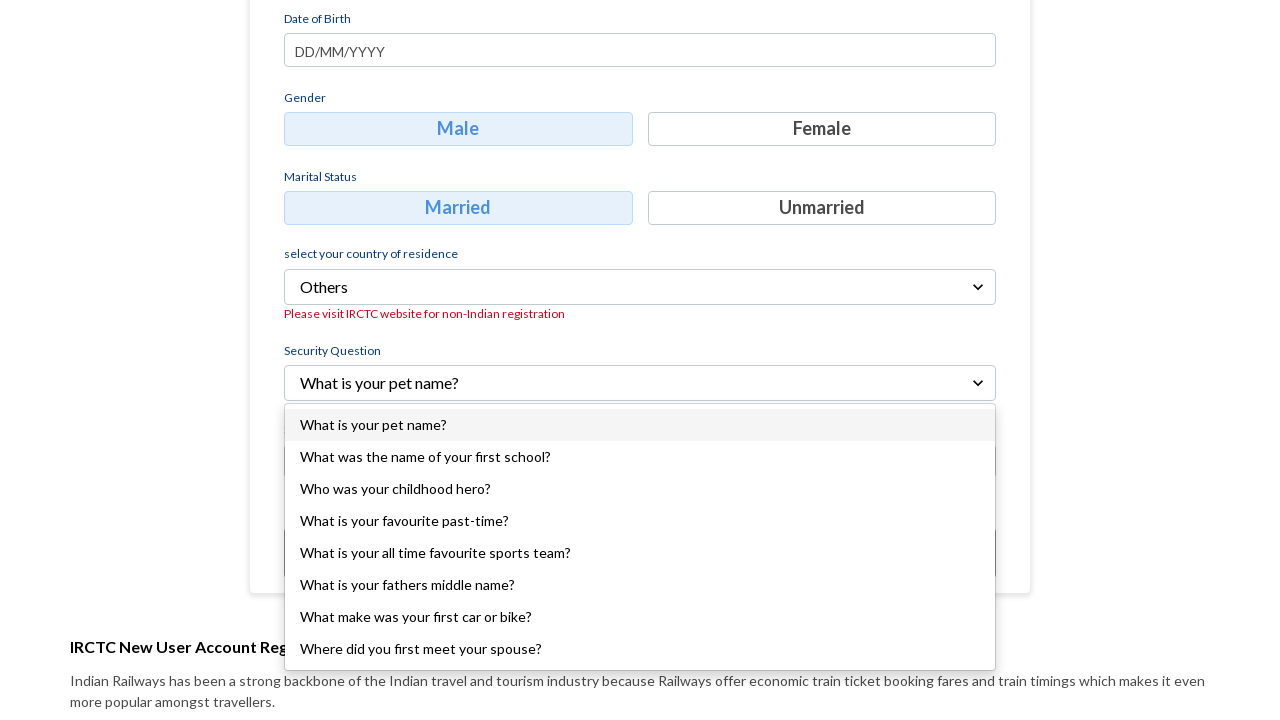

Waited 500ms after ArrowDown in Security Question dropdown (1/8)
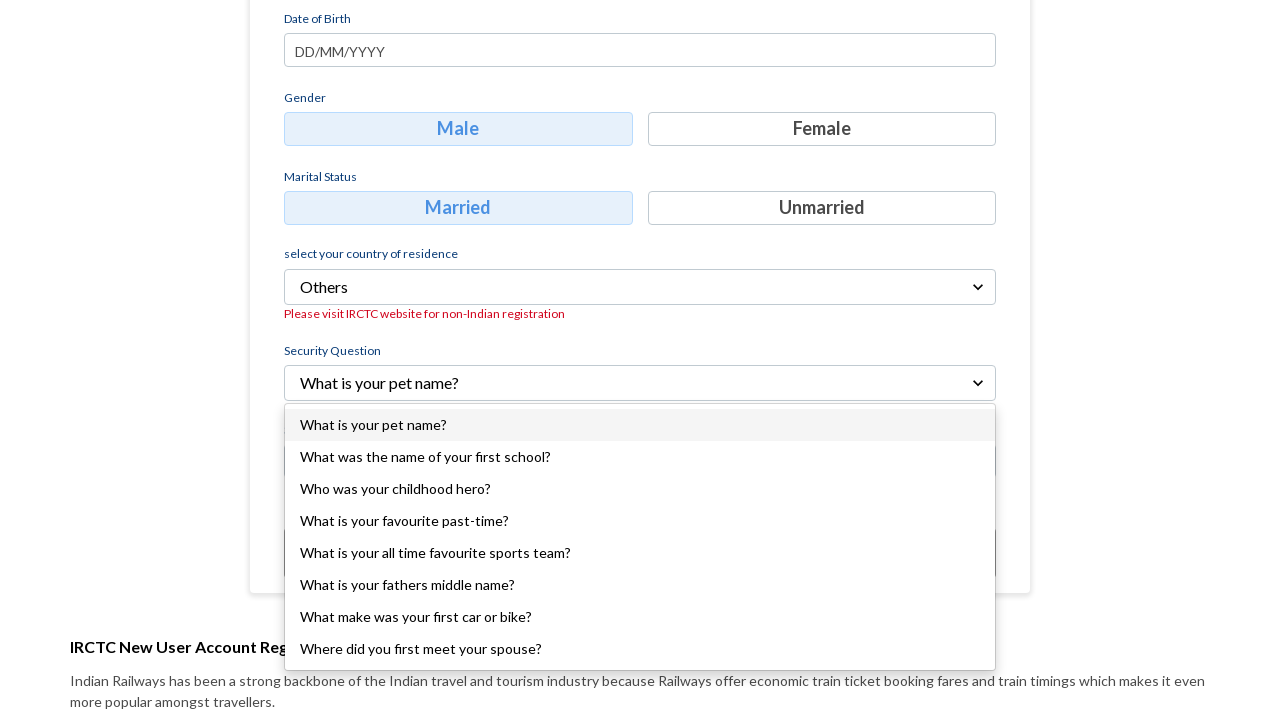

Pressed ArrowDown in Security Question dropdown (2/8)
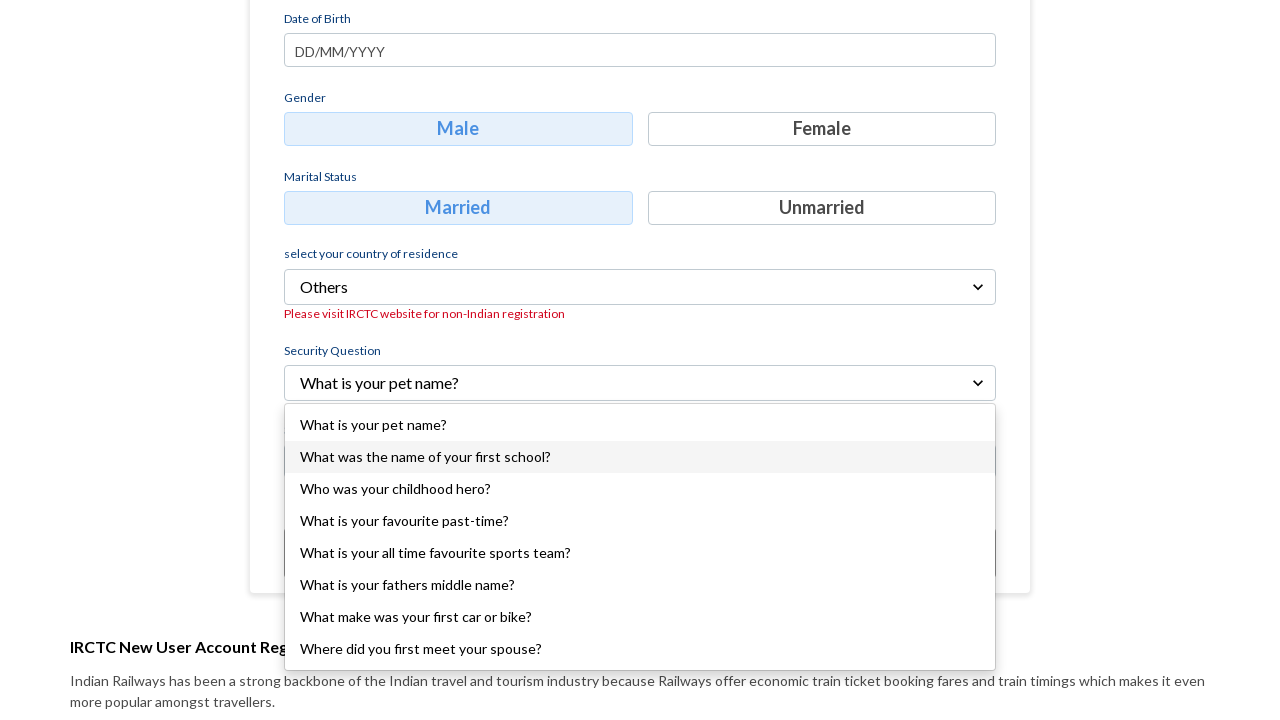

Waited 500ms after ArrowDown in Security Question dropdown (2/8)
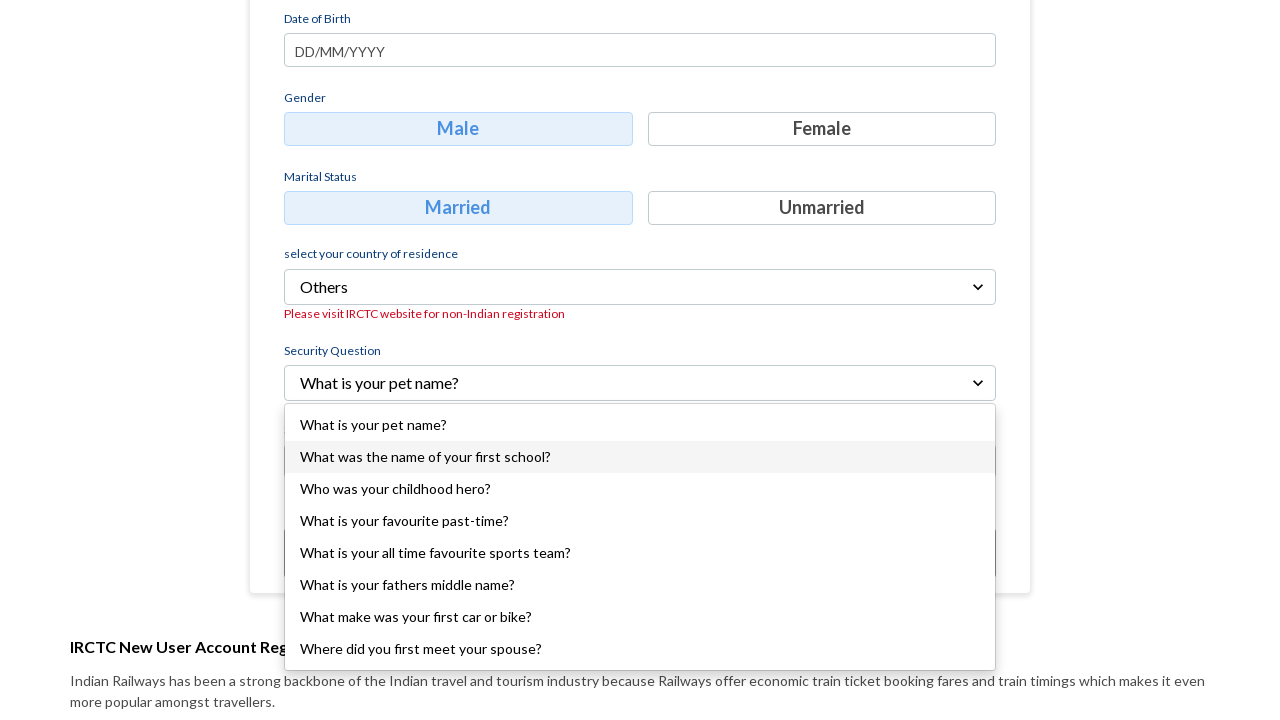

Pressed ArrowDown in Security Question dropdown (3/8)
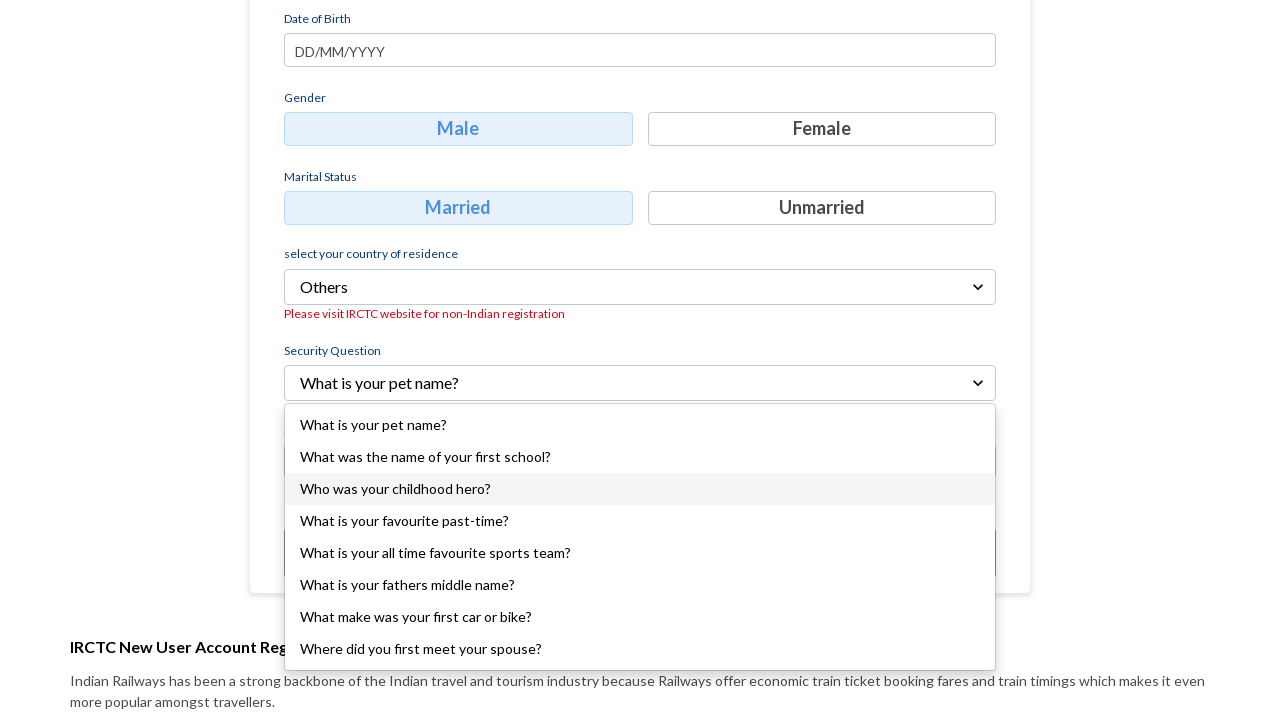

Waited 500ms after ArrowDown in Security Question dropdown (3/8)
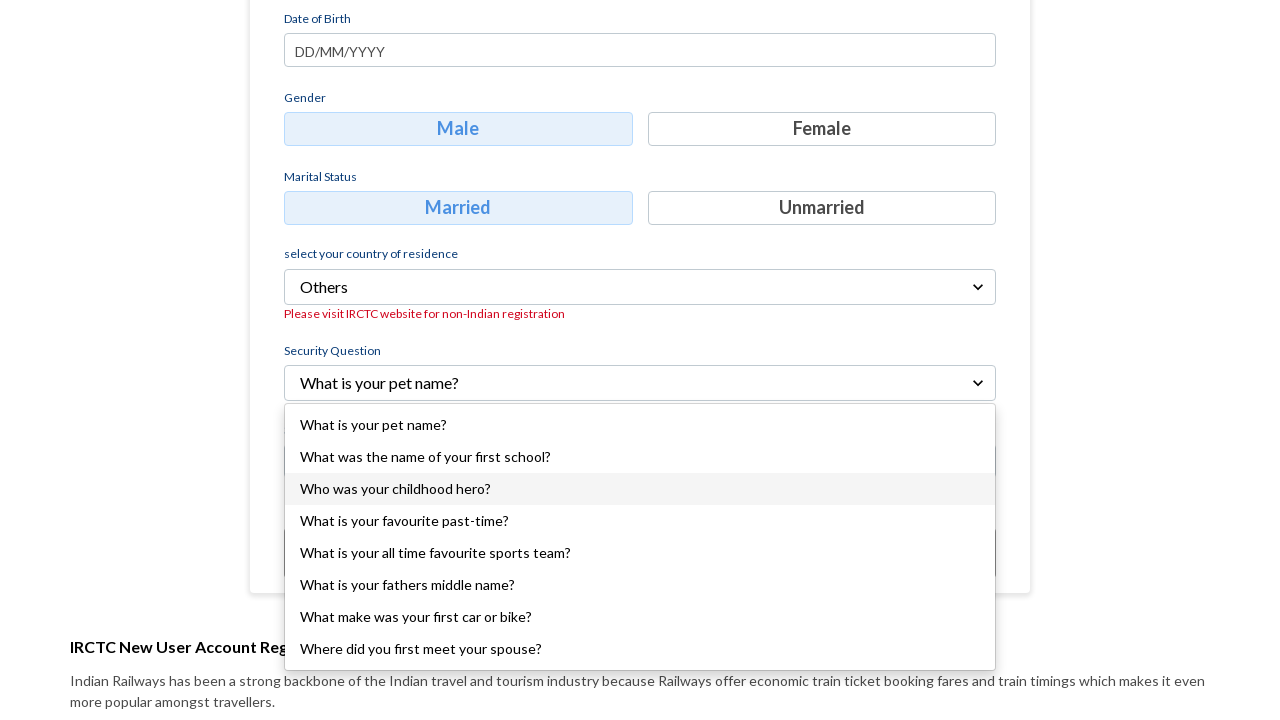

Pressed ArrowDown in Security Question dropdown (4/8)
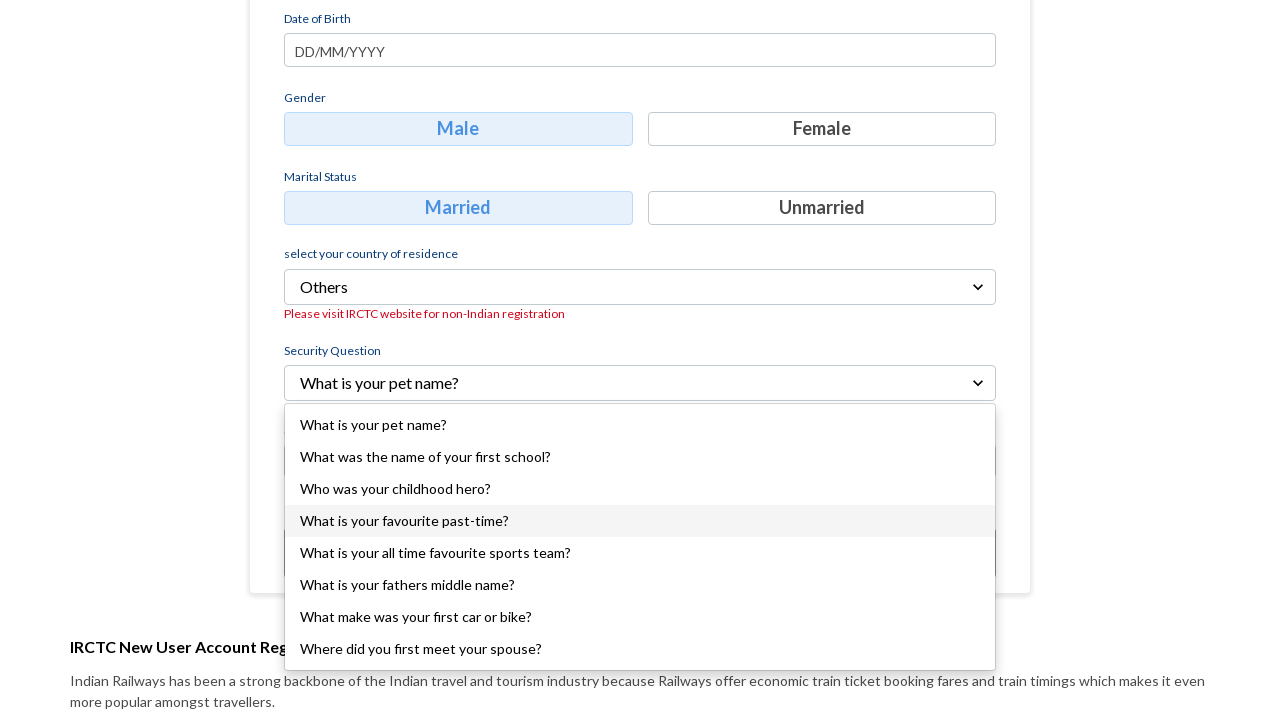

Waited 500ms after ArrowDown in Security Question dropdown (4/8)
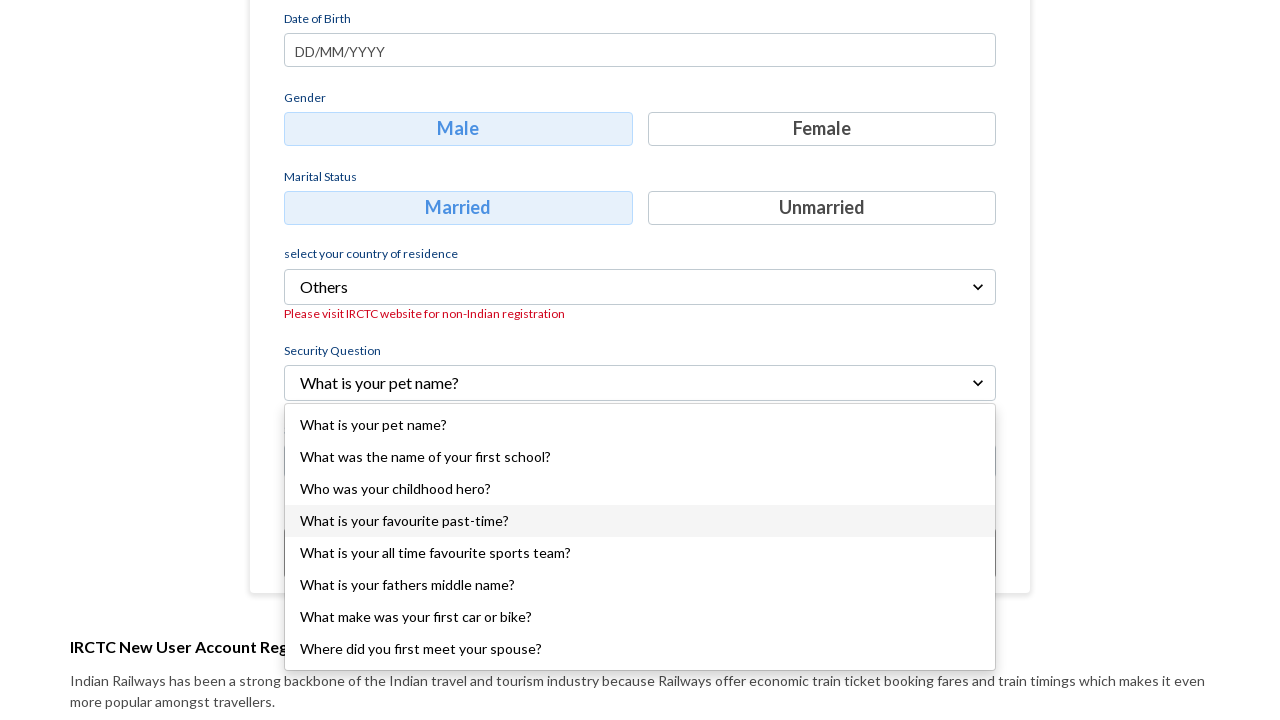

Pressed ArrowDown in Security Question dropdown (5/8)
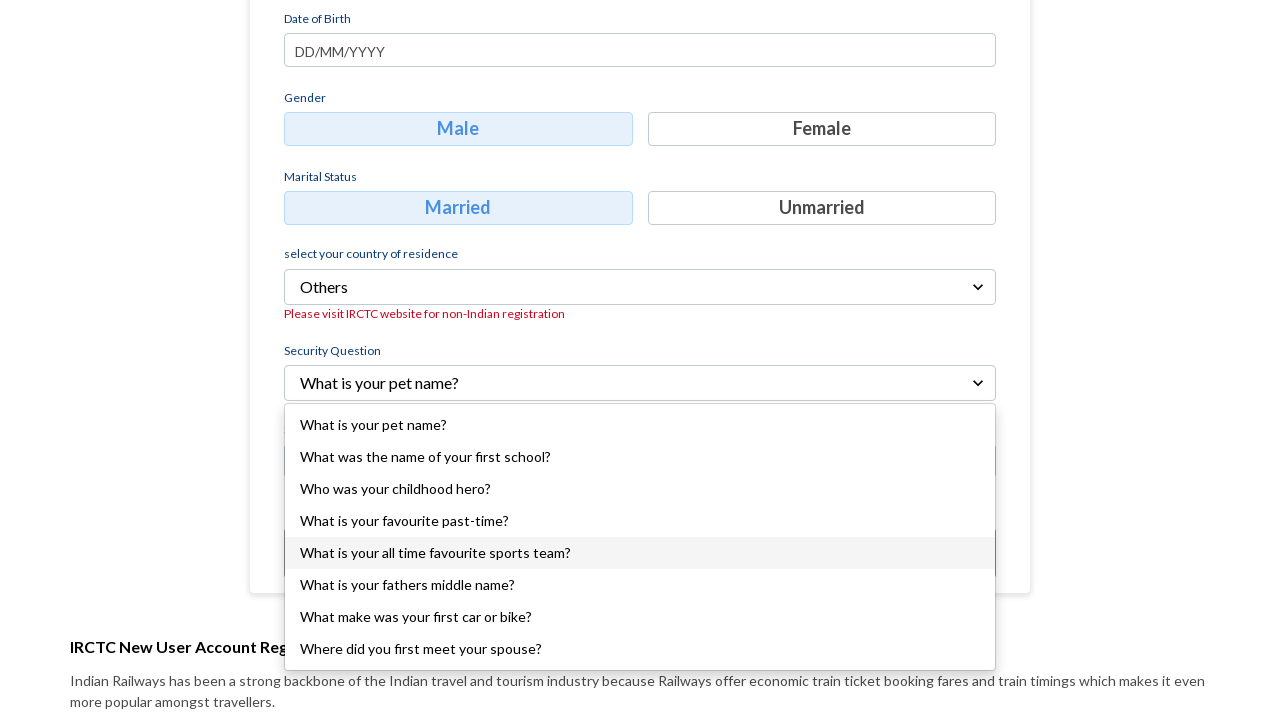

Waited 500ms after ArrowDown in Security Question dropdown (5/8)
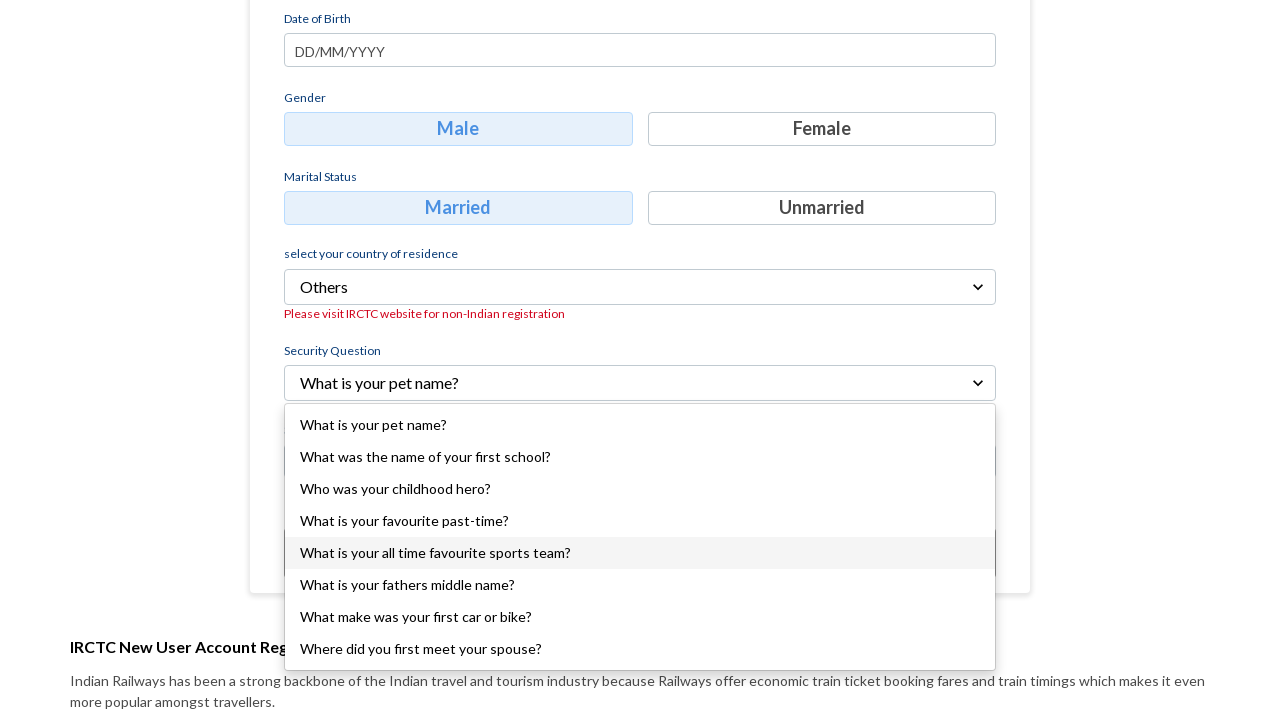

Pressed ArrowDown in Security Question dropdown (6/8)
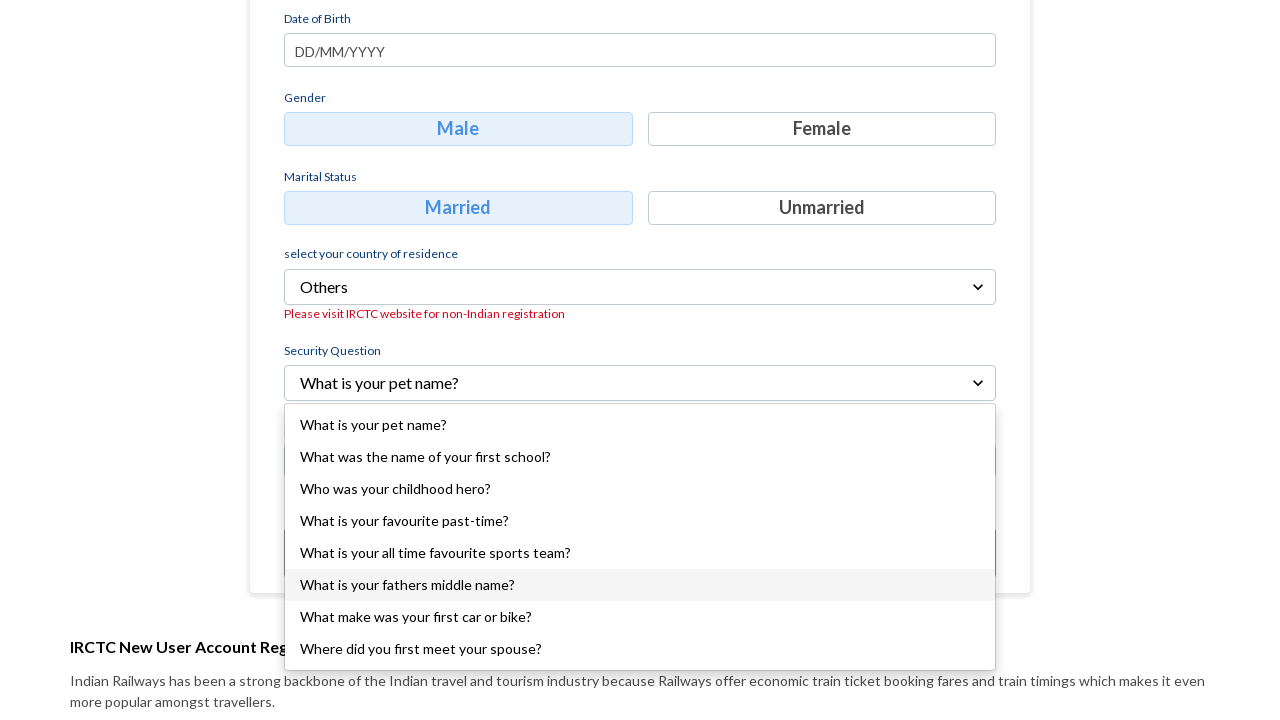

Waited 500ms after ArrowDown in Security Question dropdown (6/8)
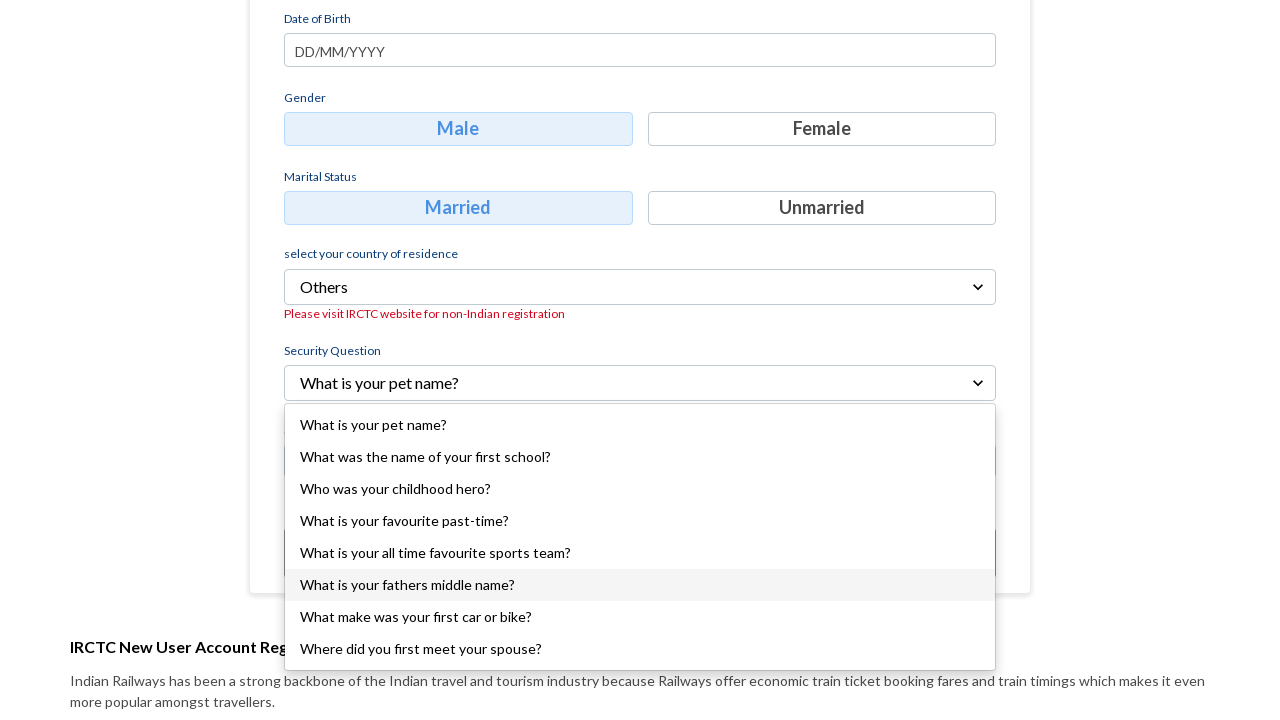

Pressed ArrowDown in Security Question dropdown (7/8)
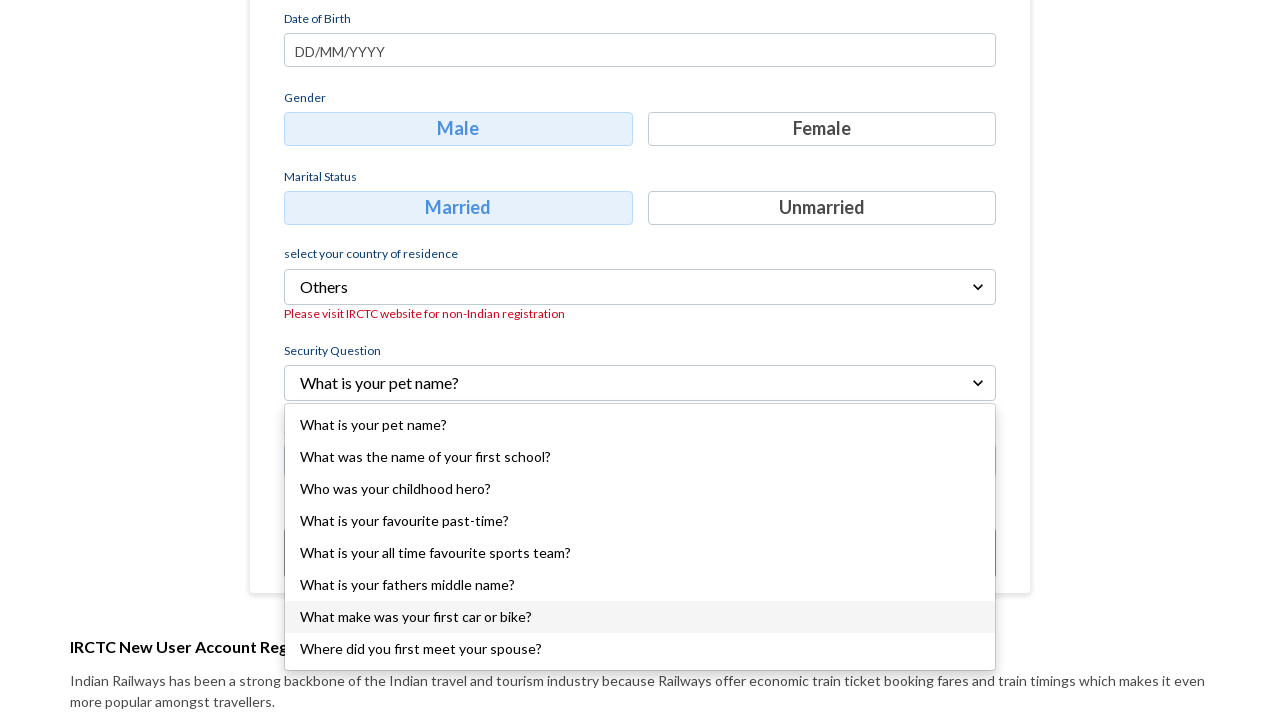

Waited 500ms after ArrowDown in Security Question dropdown (7/8)
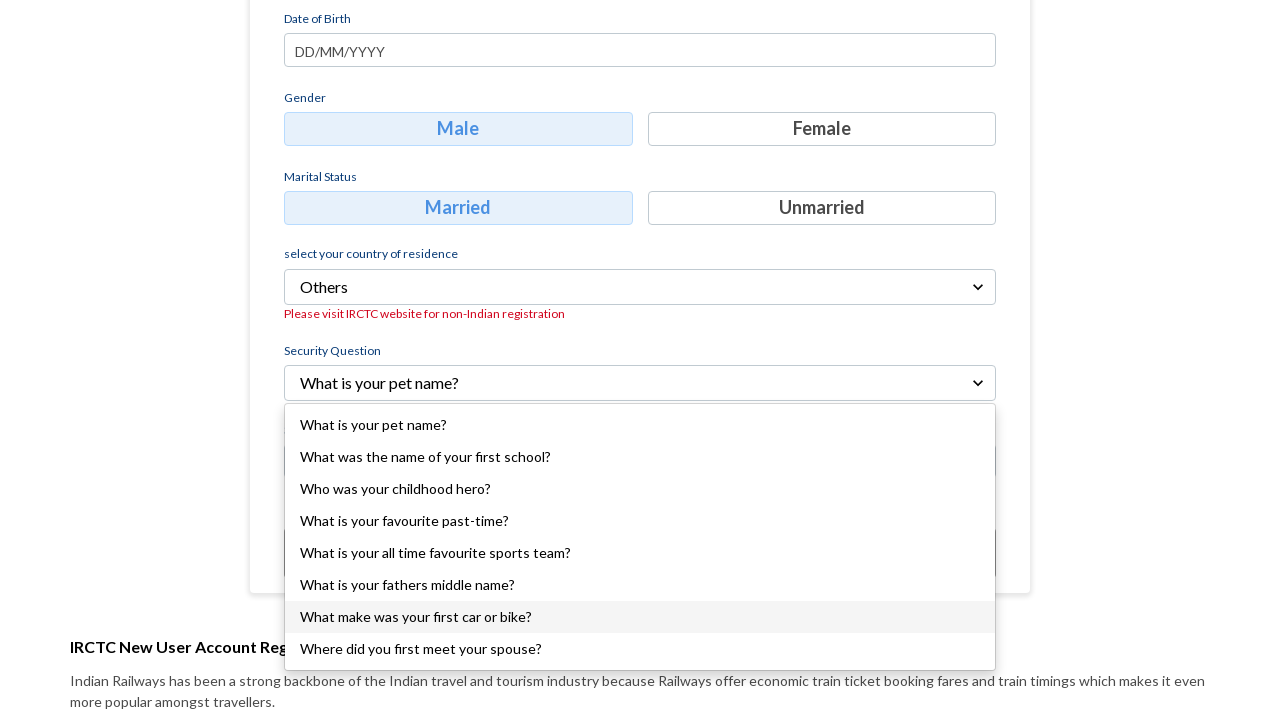

Pressed ArrowDown in Security Question dropdown (8/8)
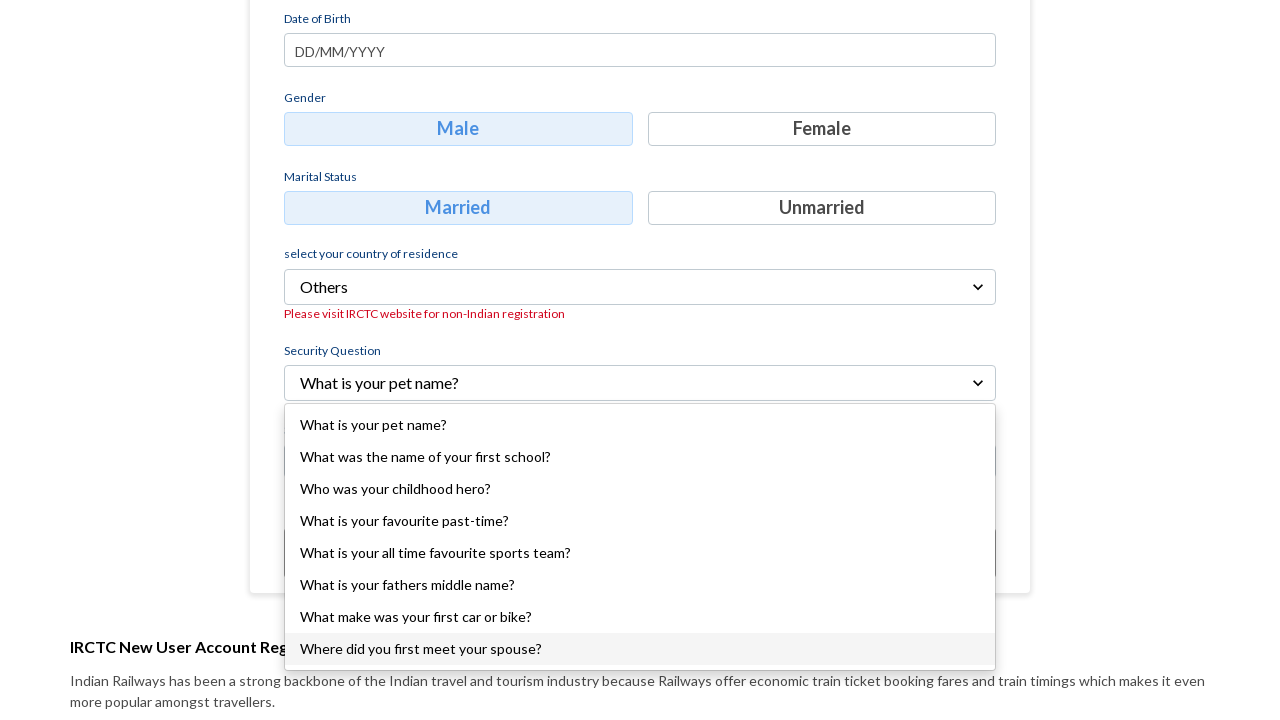

Waited 500ms after ArrowDown in Security Question dropdown (8/8)
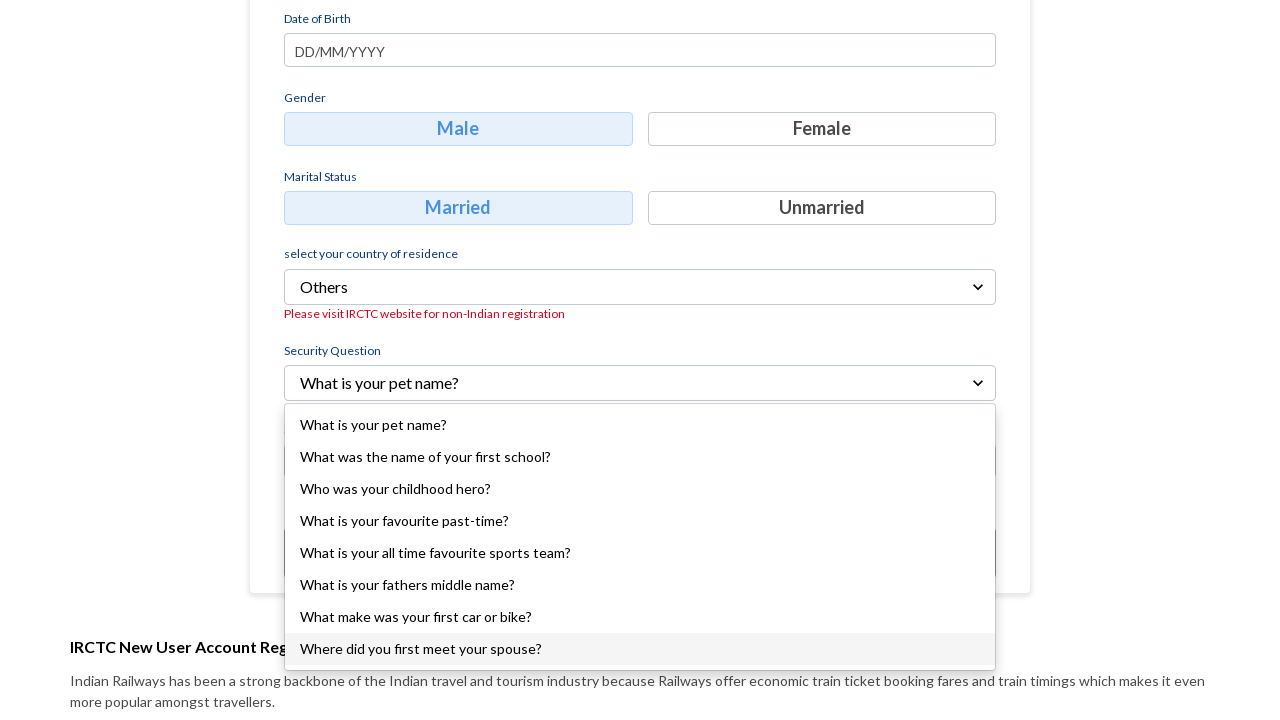

Selected Security Question option by pressing Enter
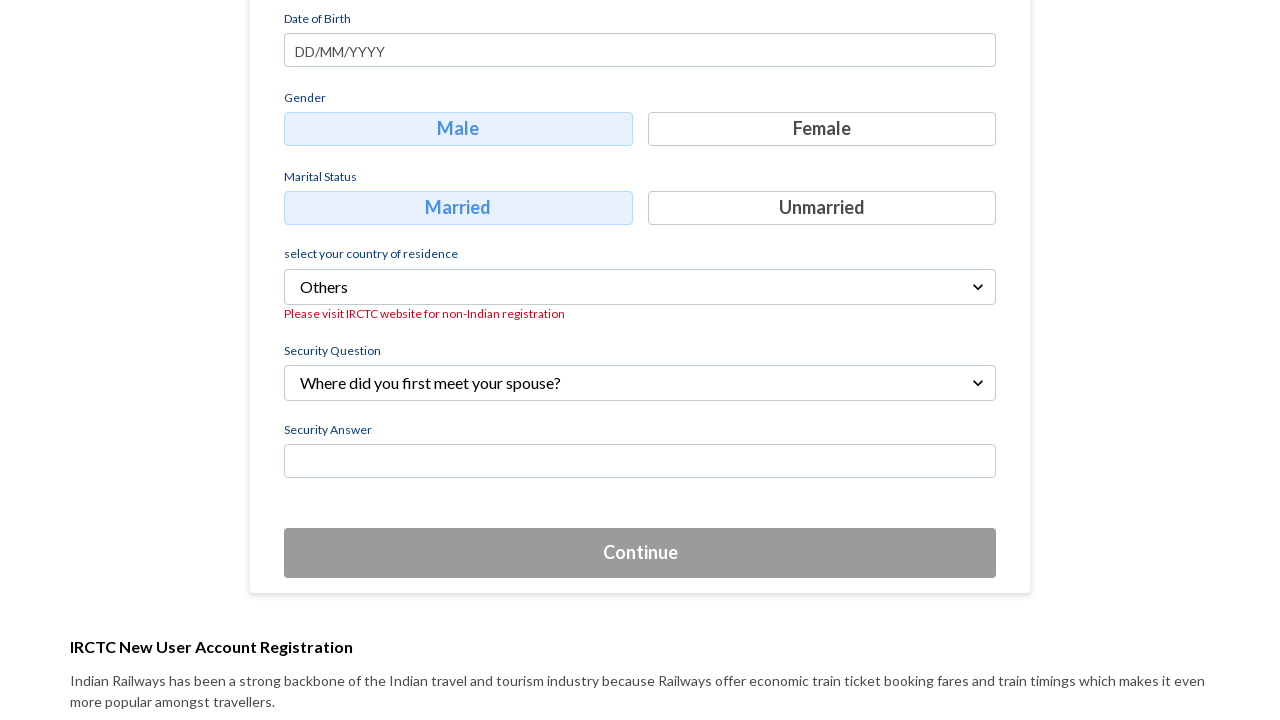

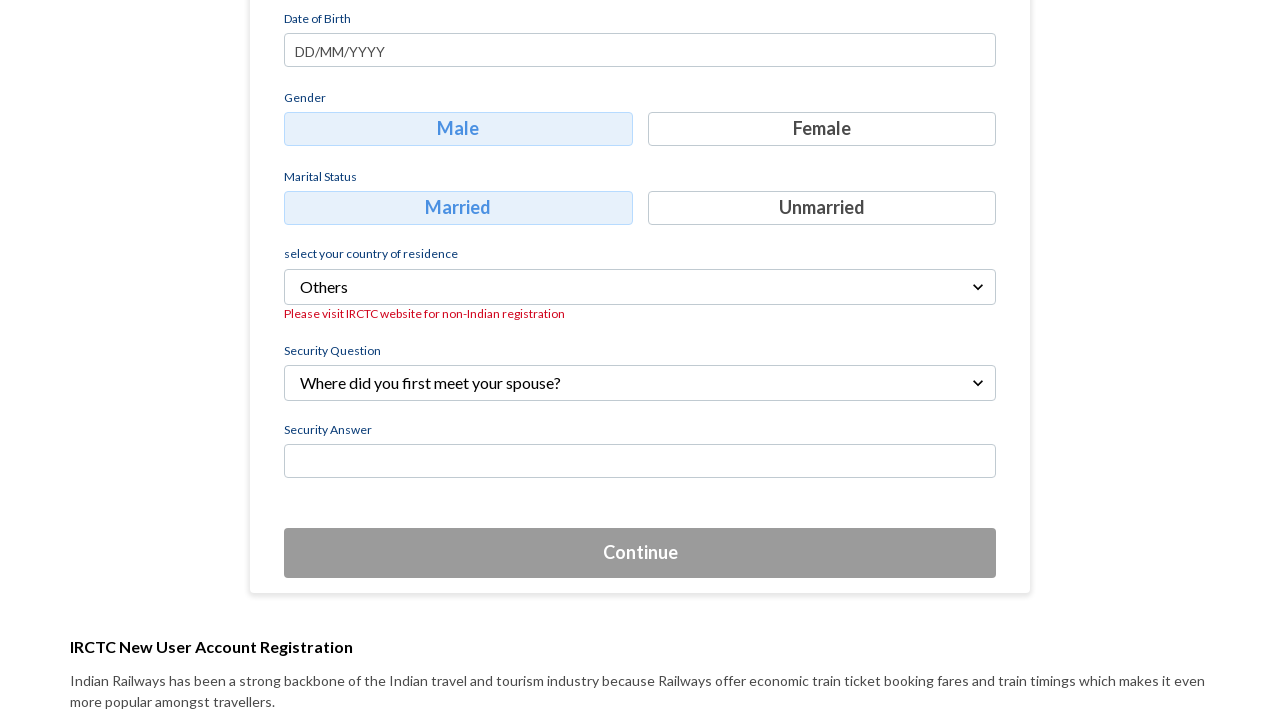